Opens Gmail homepage and verifies the page loads by checking the page title and URL are accessible.

Starting URL: http://gmail.com/

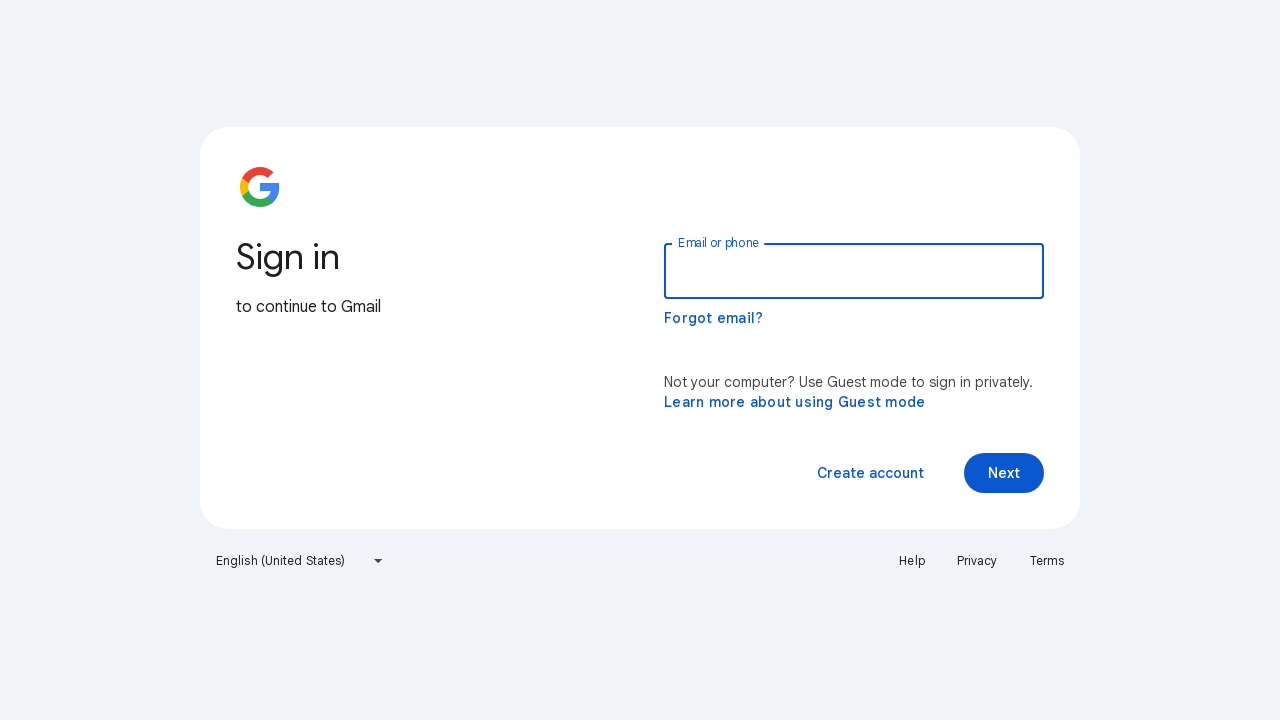

Set viewport size to 1920x1080
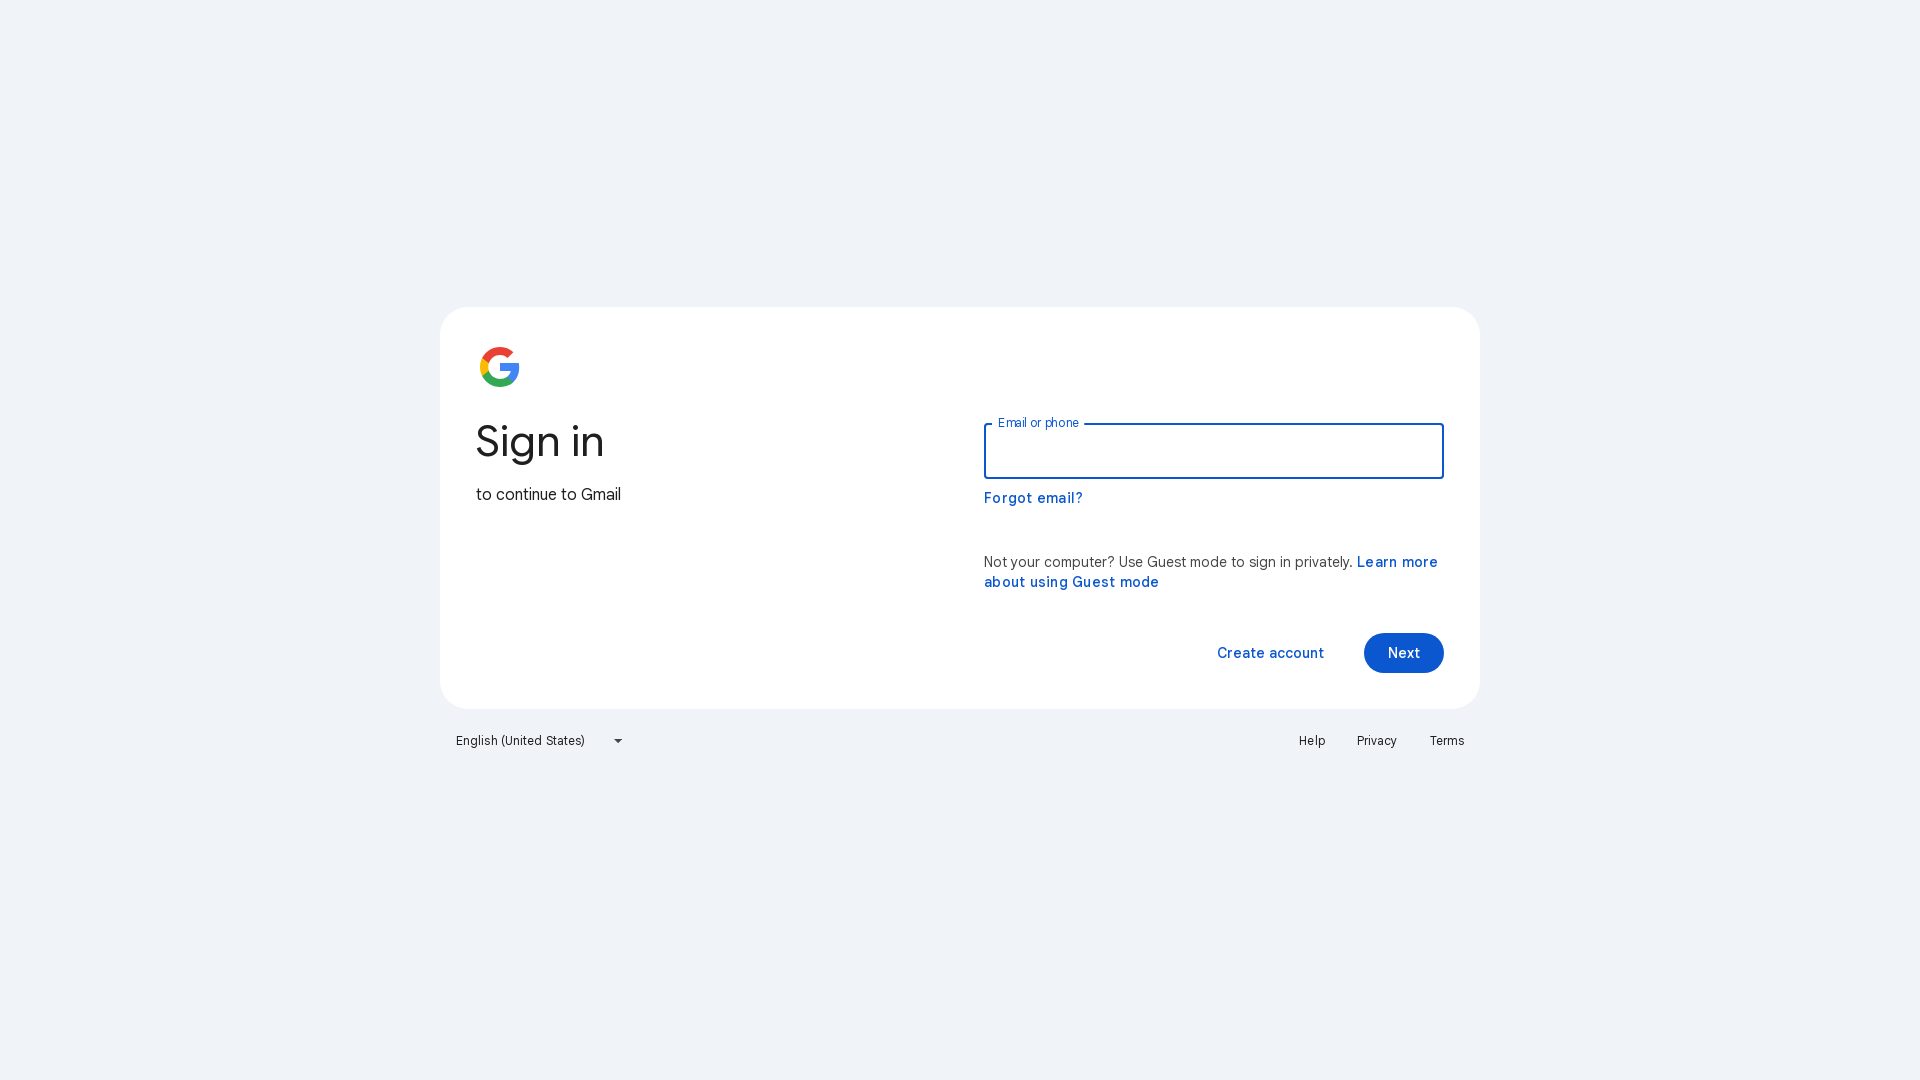

Waited for page to reach domcontentloaded state
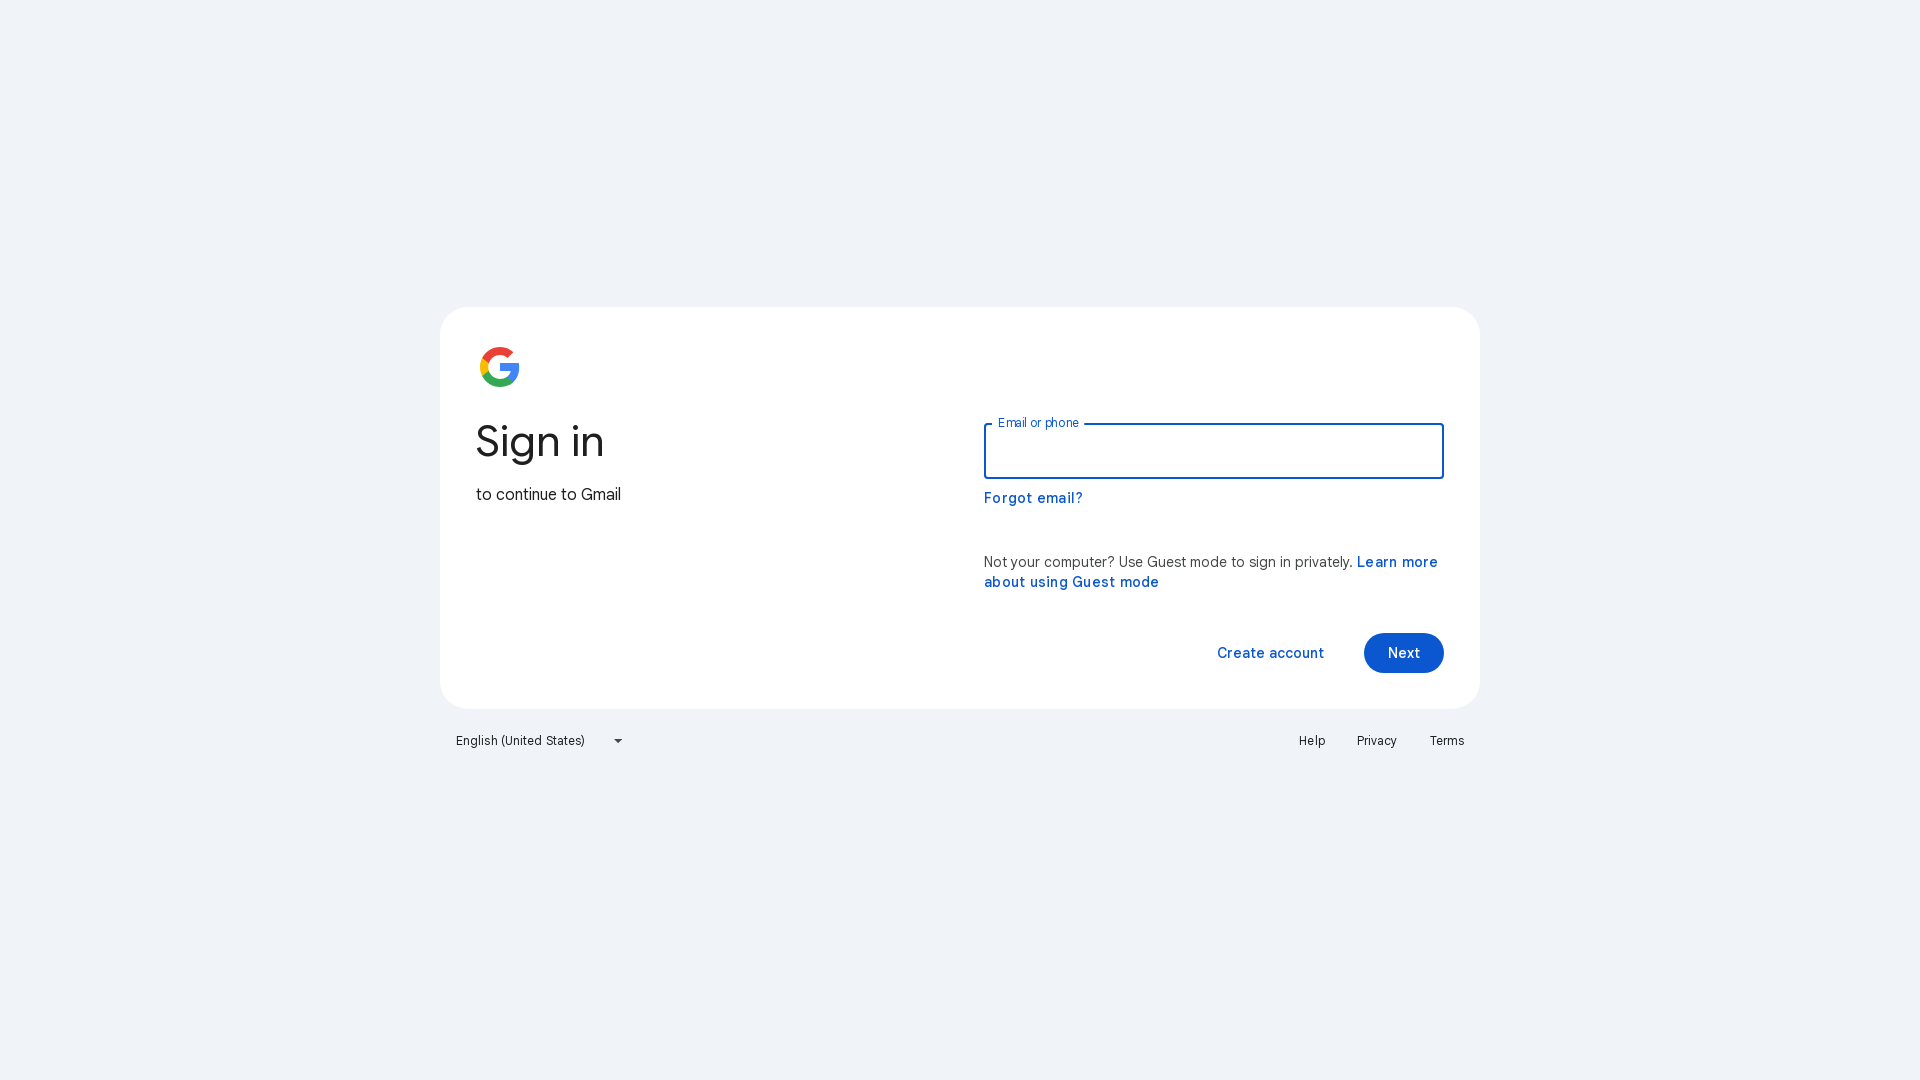

Retrieved page title: 'Gmail'
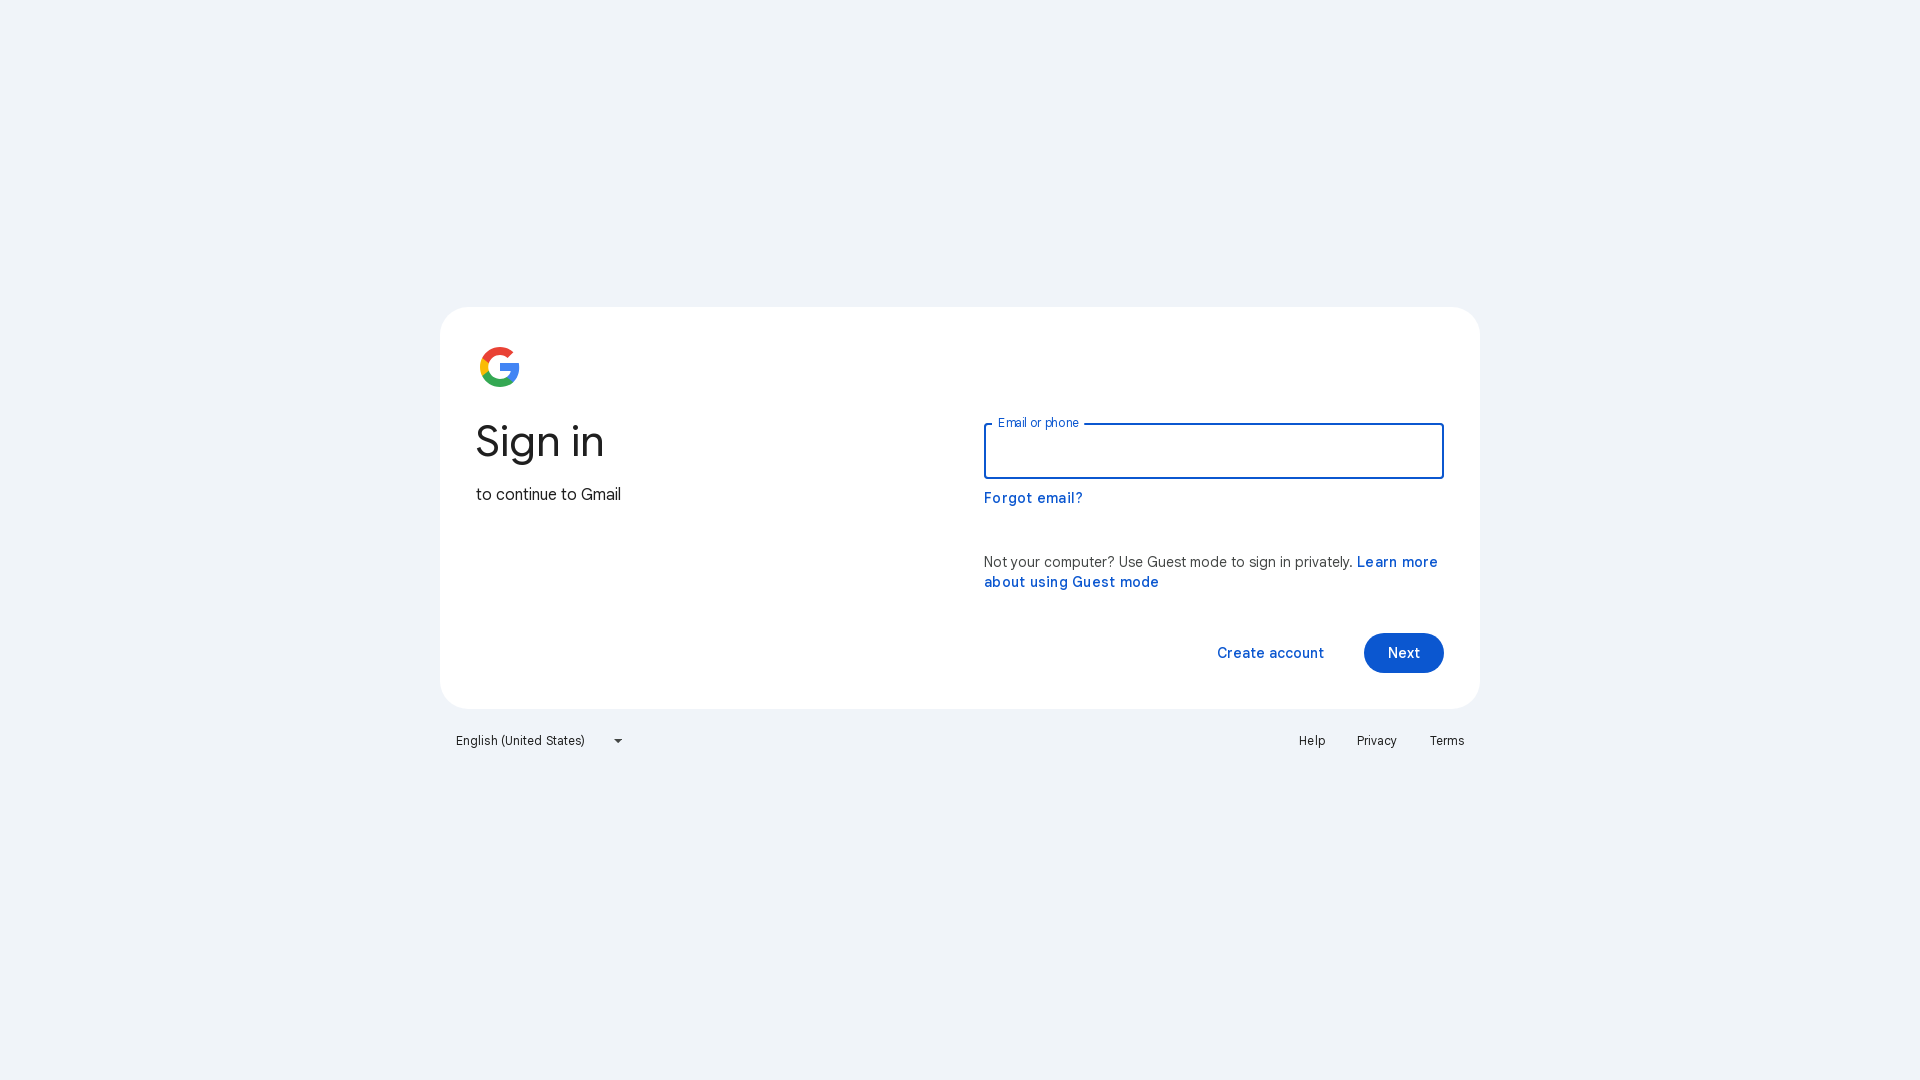

Retrieved current URL: 'https://accounts.google.com/v3/signin/identifier?continue=https%3A%2F%2Fmail.google.com%2Fmail%2Fu%2F0%2F&dsh=S-1743464040%3A1772281152433485&emr=1&followup=https%3A%2F%2Fmail.google.com%2Fmail%2Fu%2F0%2F&ifkv=ASfE1-rMqofDNMVMz3kbqObNugO9sd6D4YOTvZC7G58Bs6M5tvvnpMXa4Md8_KZpU5Vov-bvOEDCmw&osid=1&passive=1209600&service=mail&flowName=GlifWebSignIn&flowEntry=ServiceLogin'
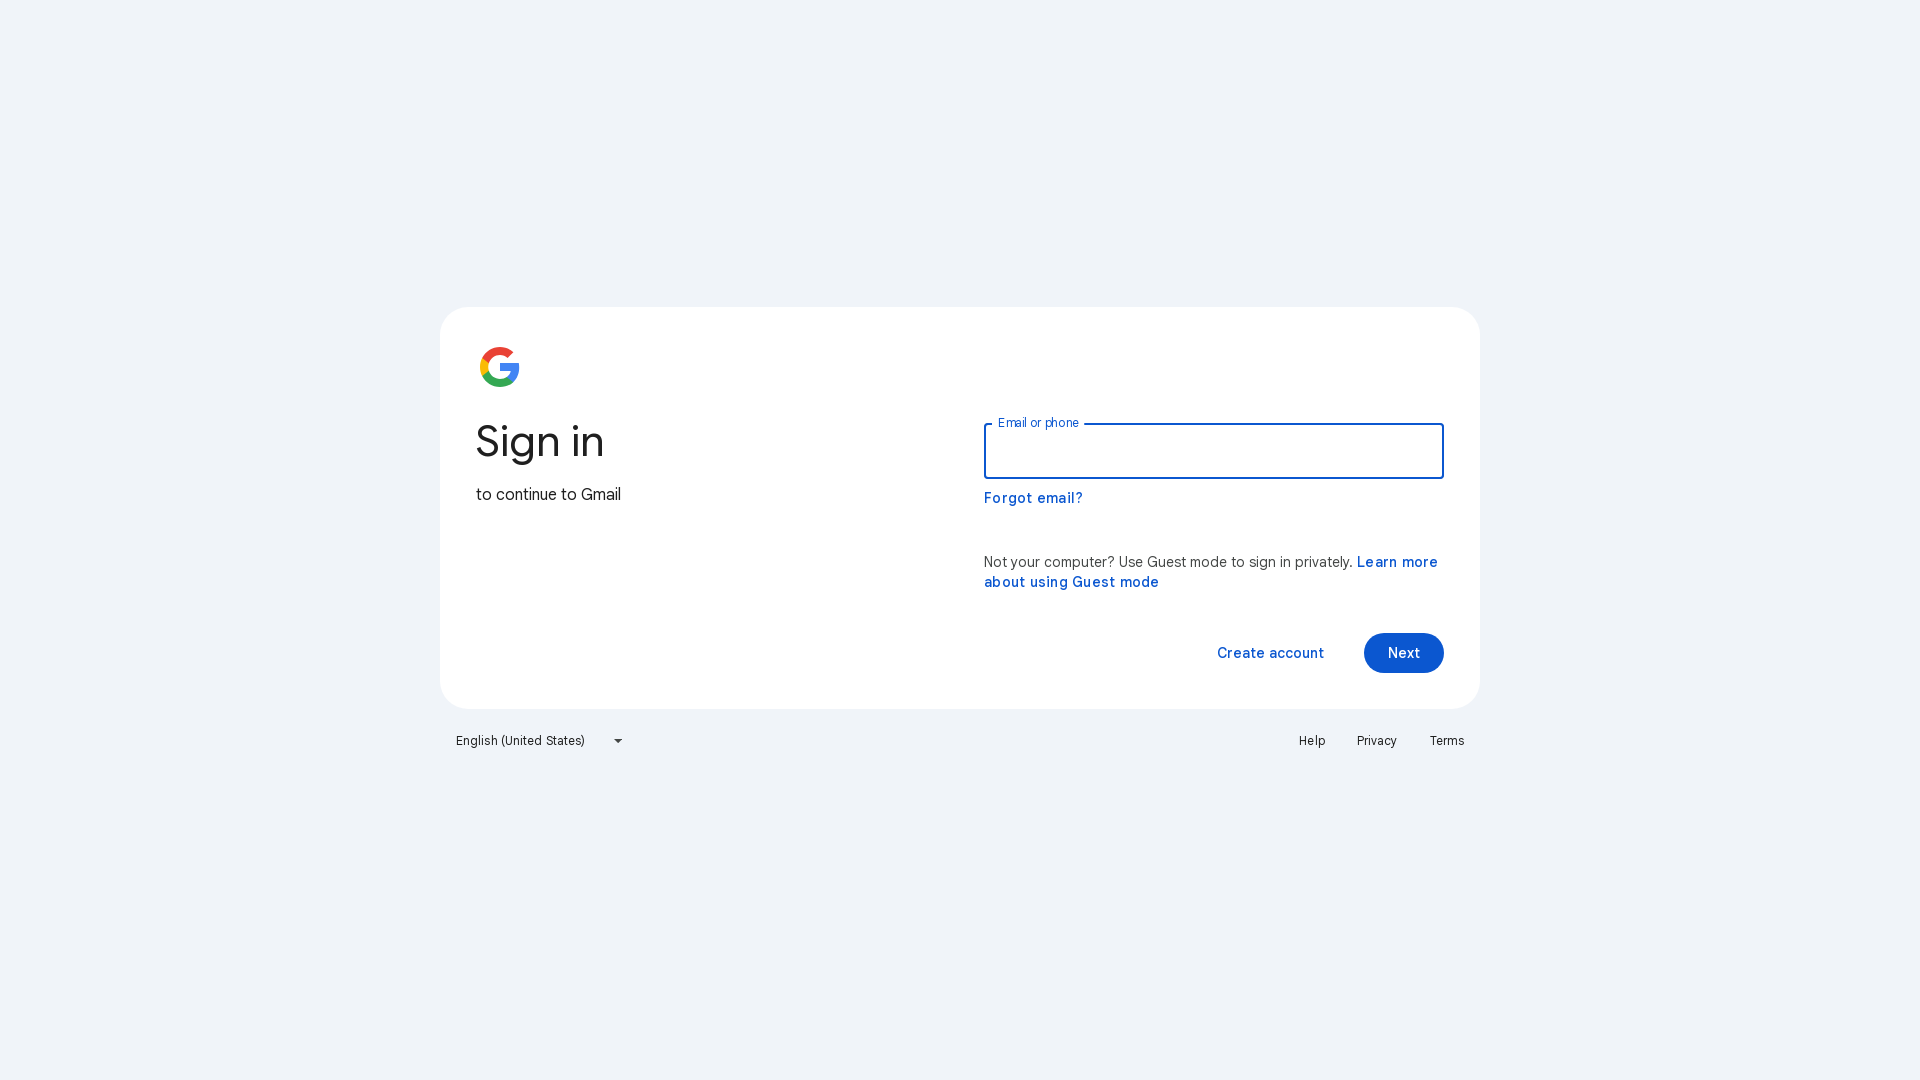

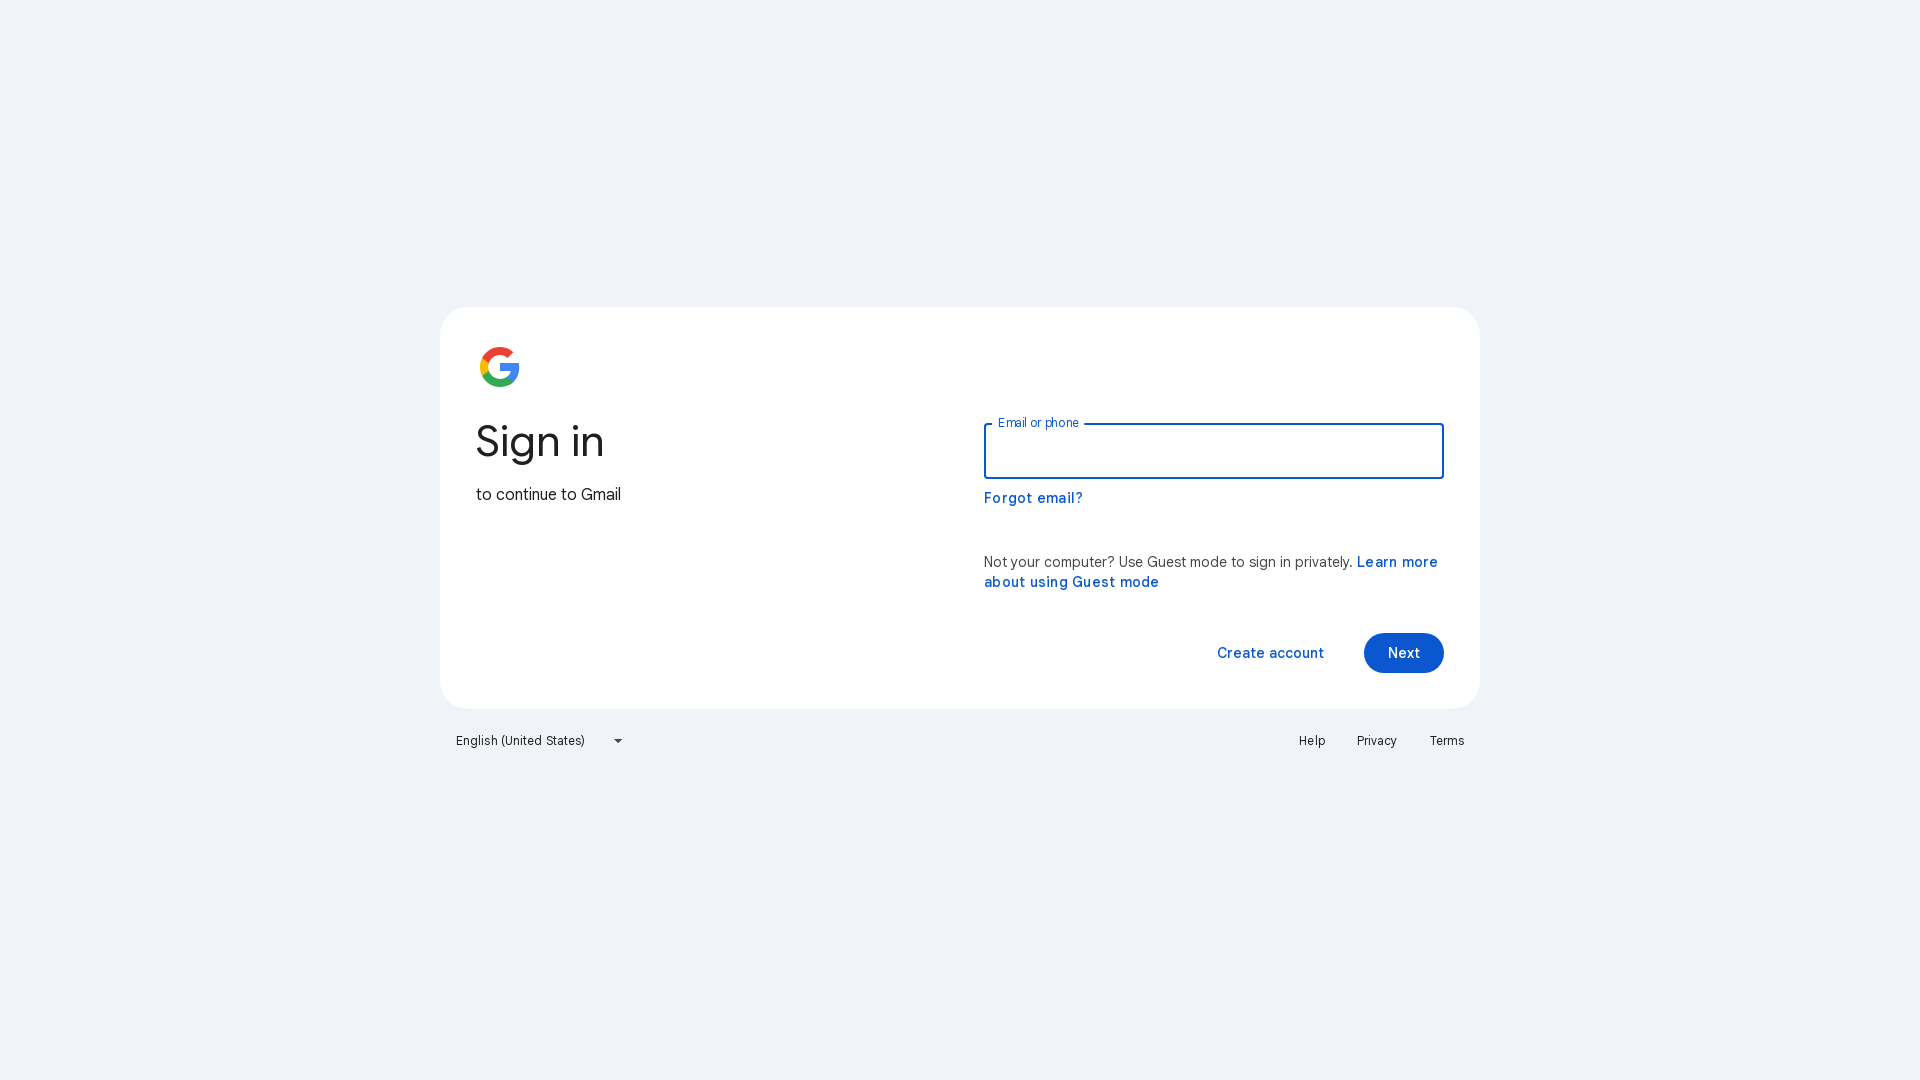